Tests clicking a button with a dynamic ID on the UI Testing Playground site to verify the button can be located by class name regardless of changing IDs

Starting URL: http://uitestingplayground.com/dynamicid

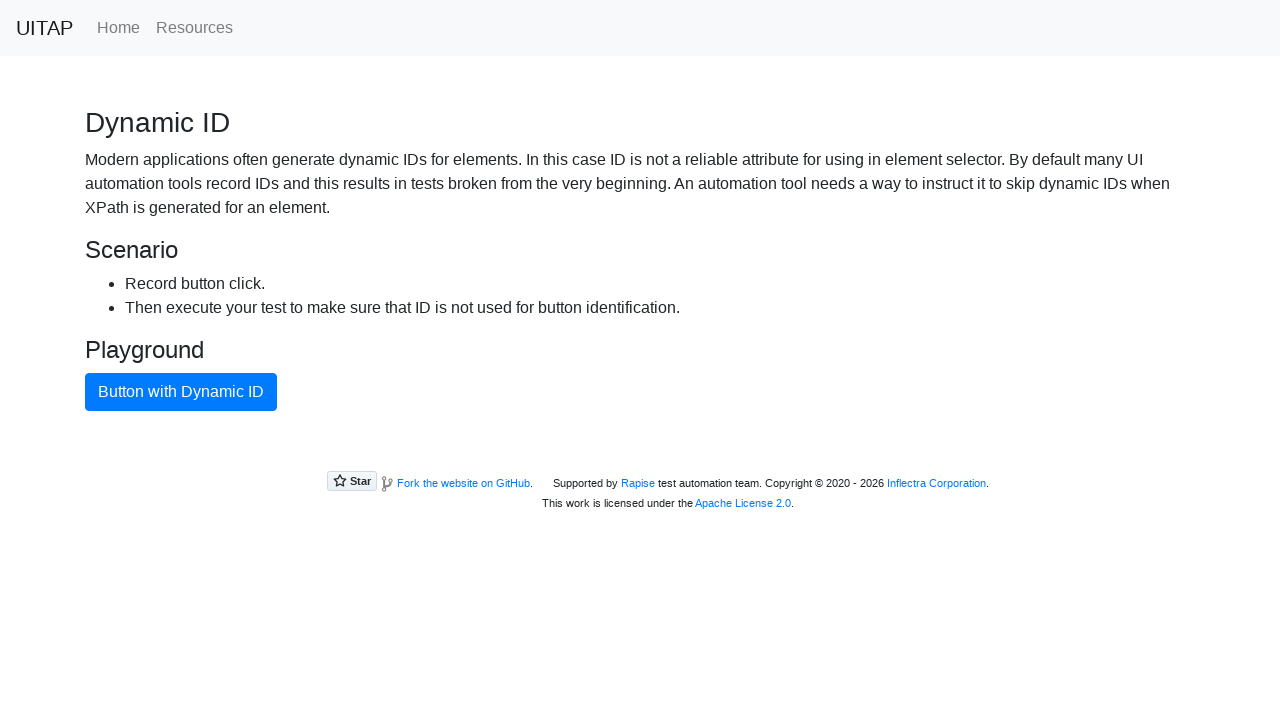

Clicked the primary button with dynamic ID using class name selector at (181, 392) on .btn-primary
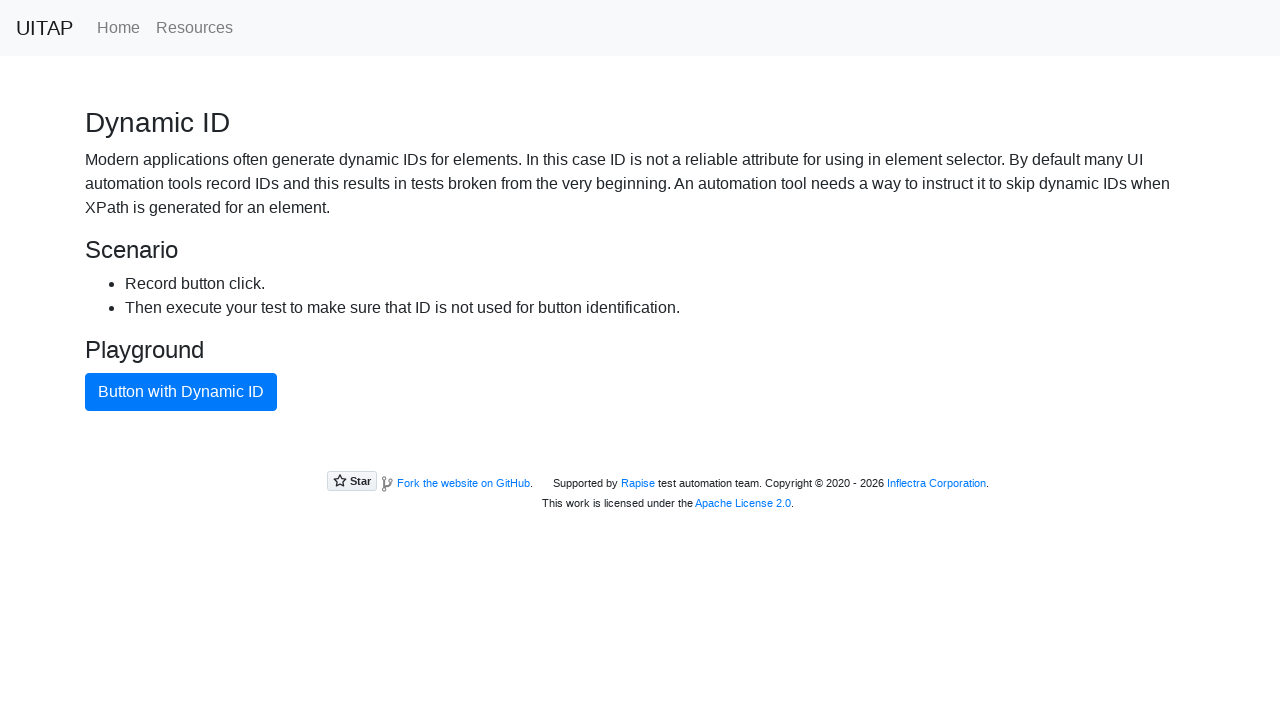

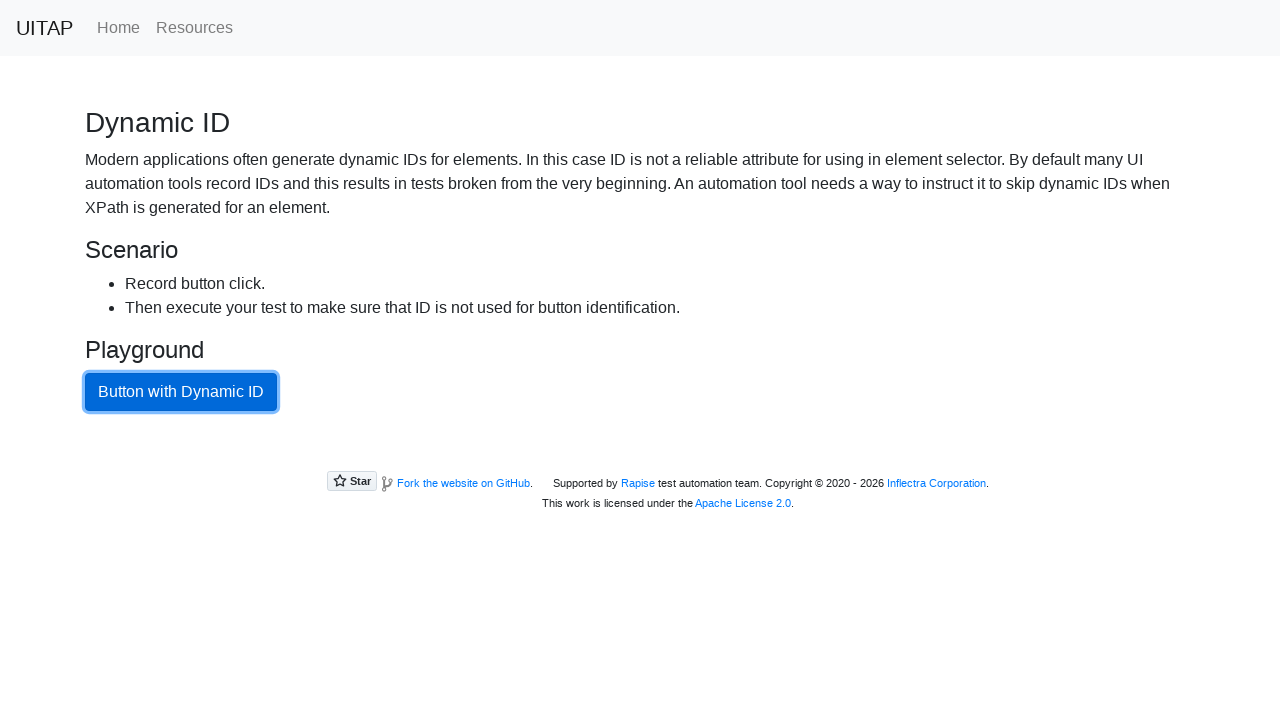